Tests scrolling functionality by scrolling down the page by 500 pixels using JavaScript execution

Starting URL: https://omayo.blogspot.com/

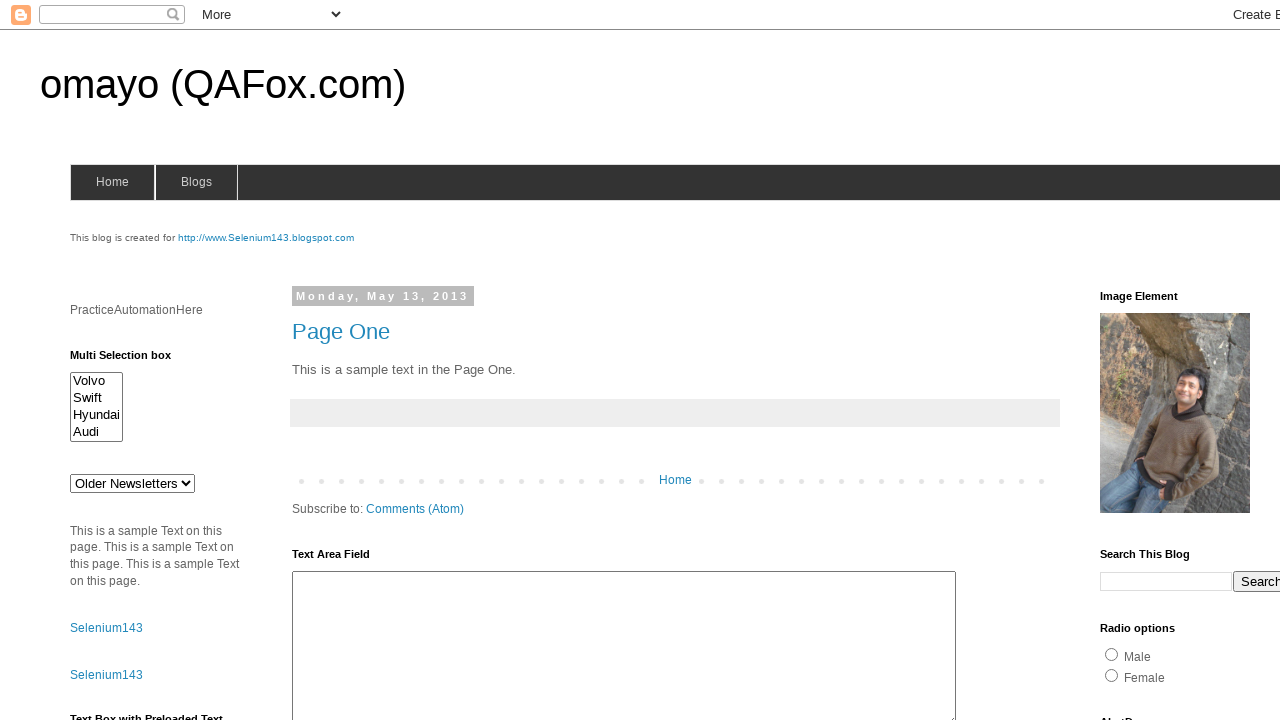

Scrolled down the page by 500 pixels using JavaScript
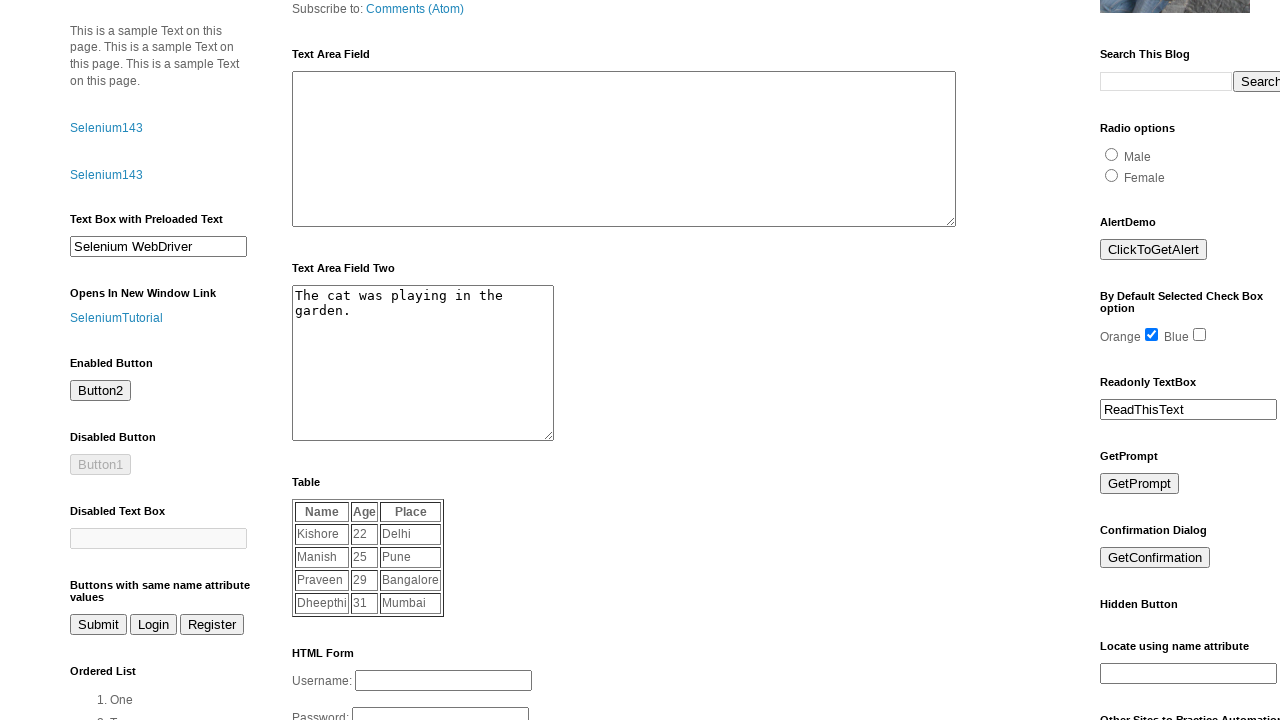

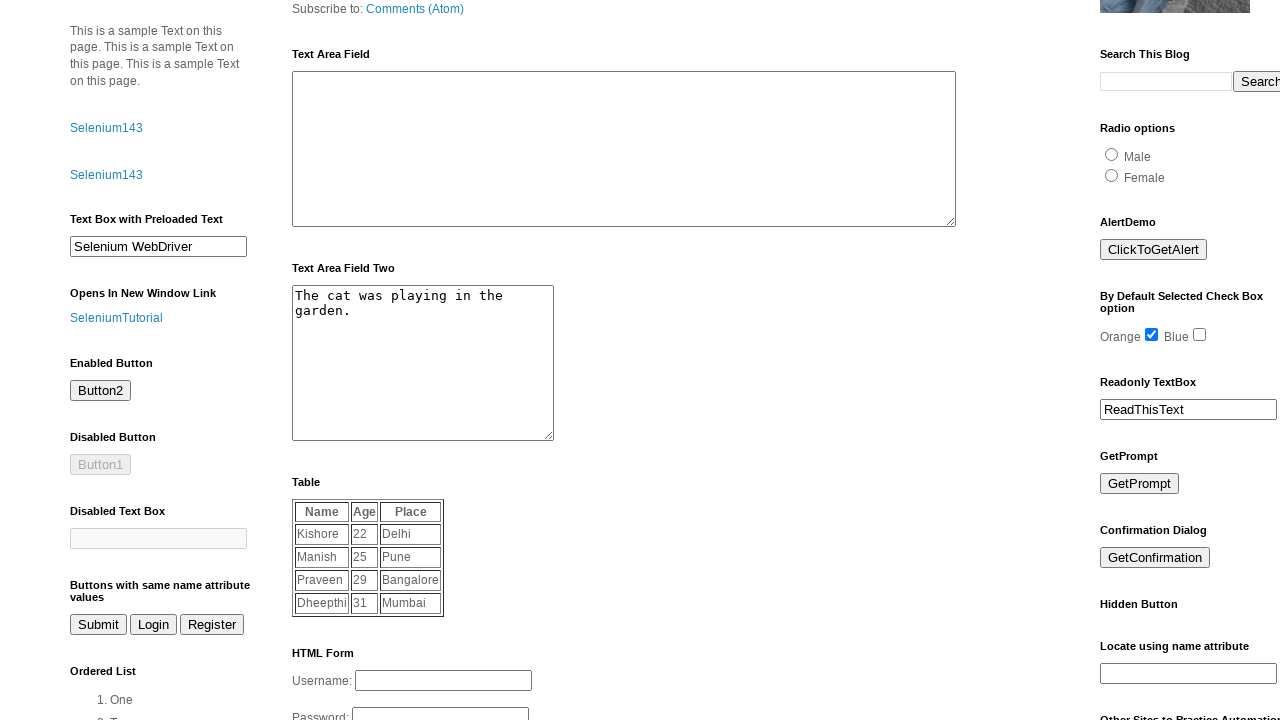